Tests dropdown selection functionality by selecting options from fruit and superhero dropdowns using different selection methods (index, visible text, and value)

Starting URL: https://letcode.in/dropdowns

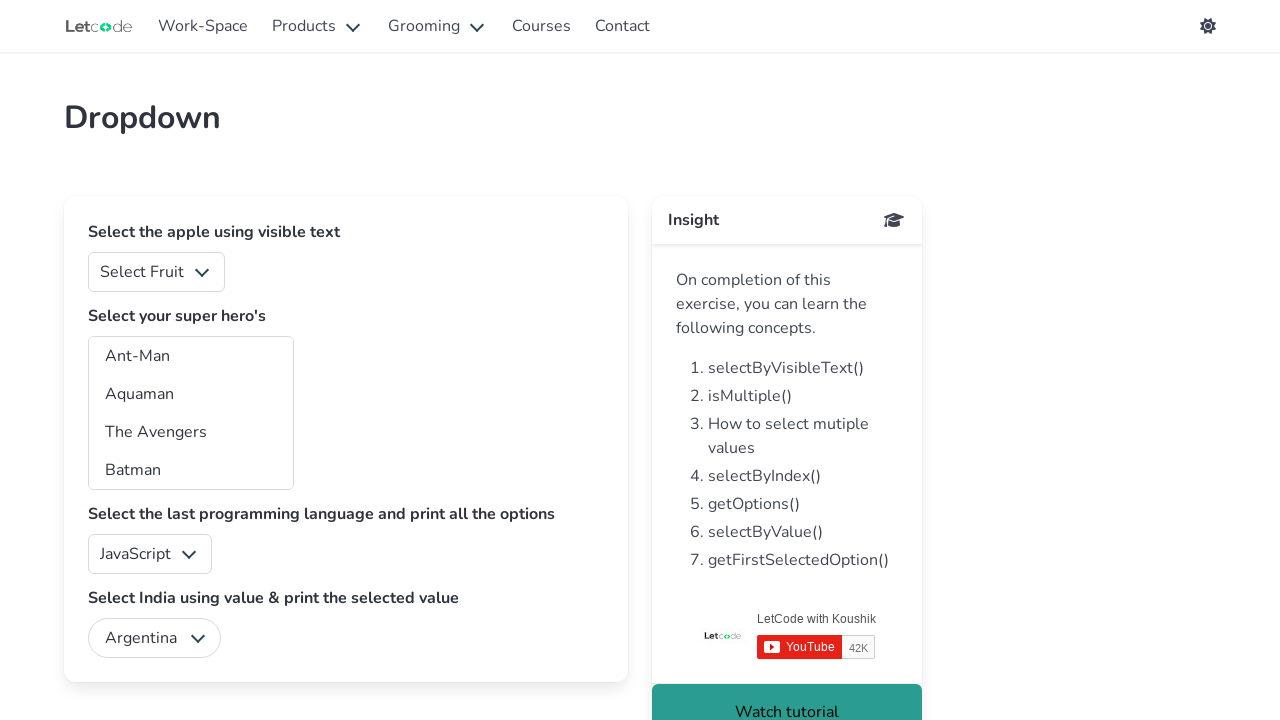

Navigated to dropdown test page at https://letcode.in/dropdowns
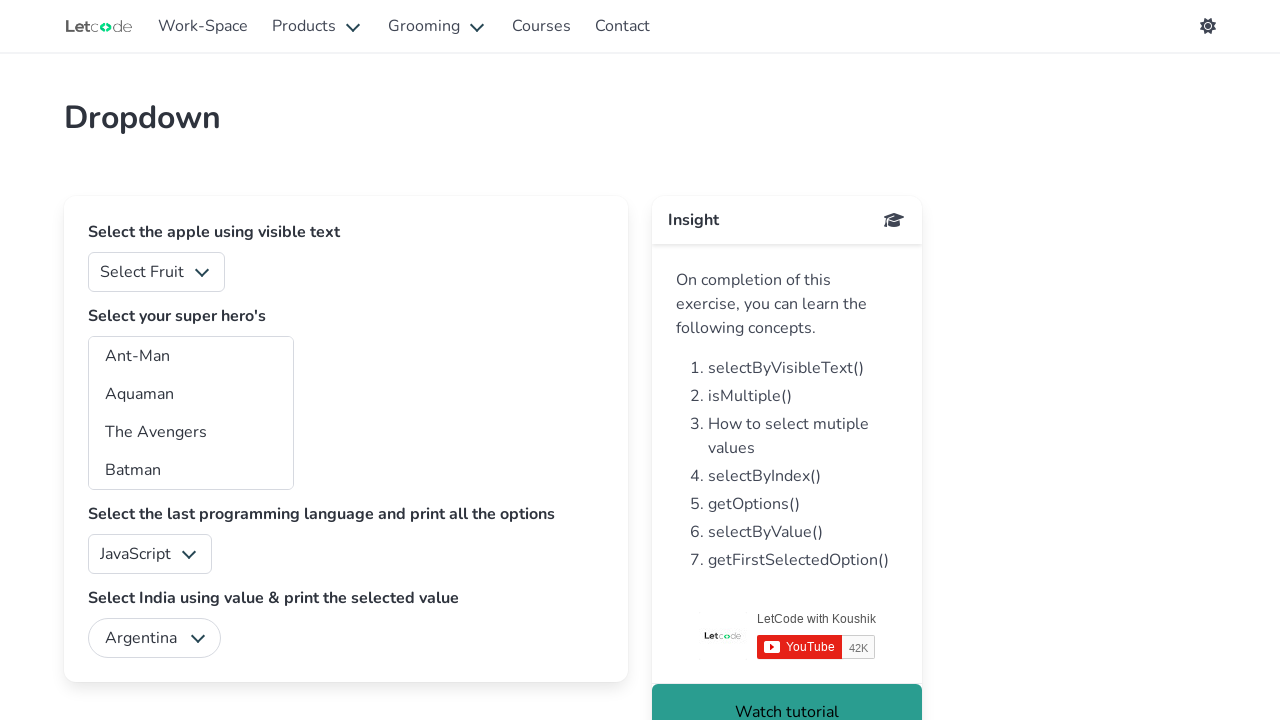

Selected fruit dropdown option at index 2 (3rd option) on #fruits
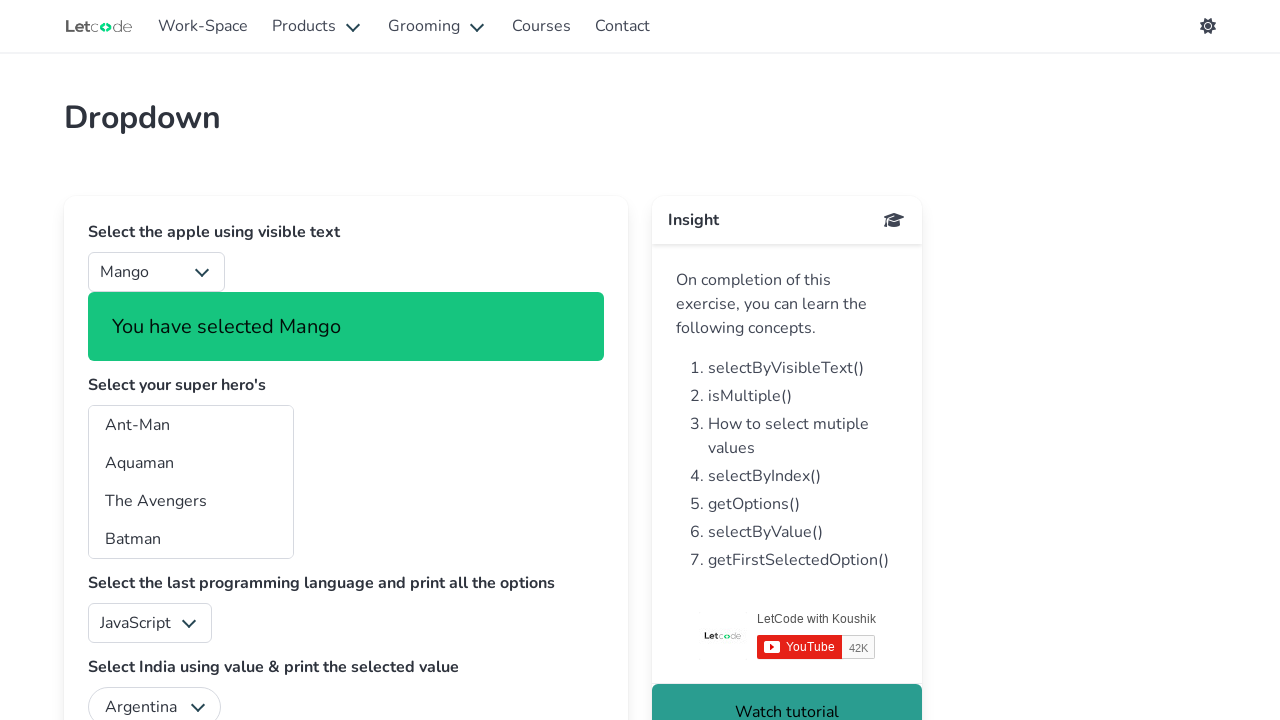

Selected superhero dropdown option with visible text 'Ant-Man' on #superheros
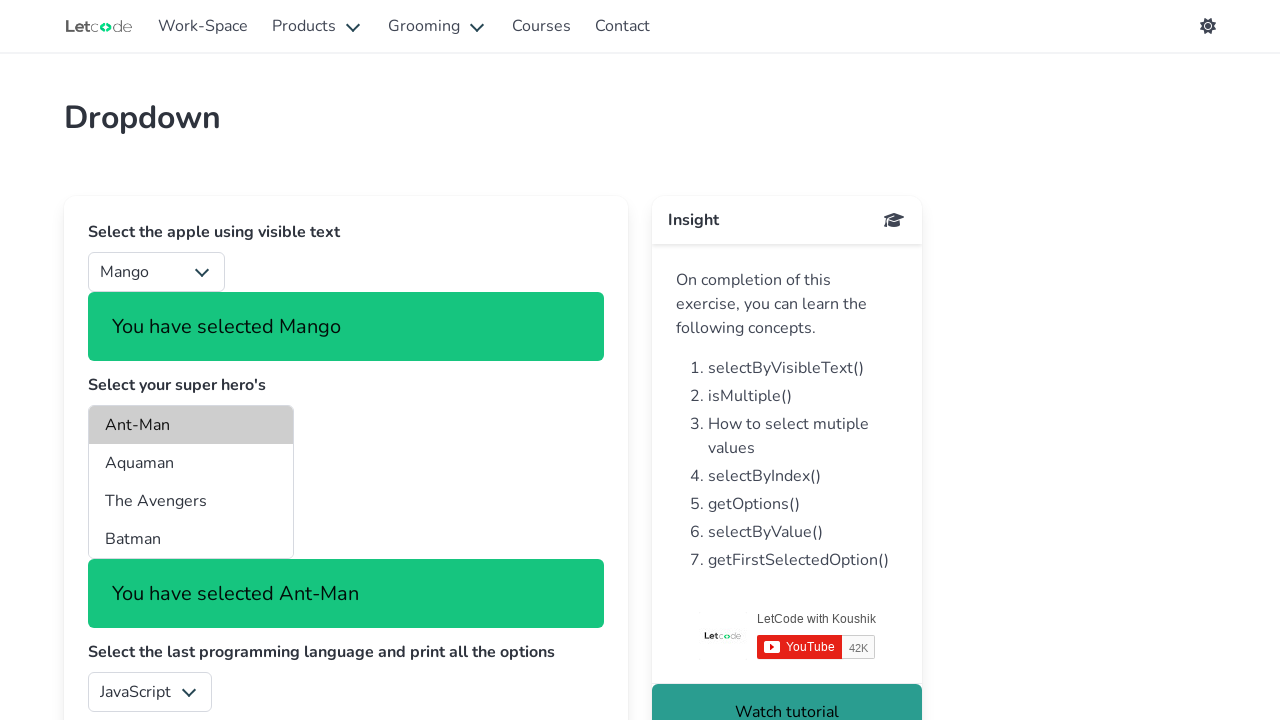

Selected superhero dropdown option with value attribute 'ta' on #superheros
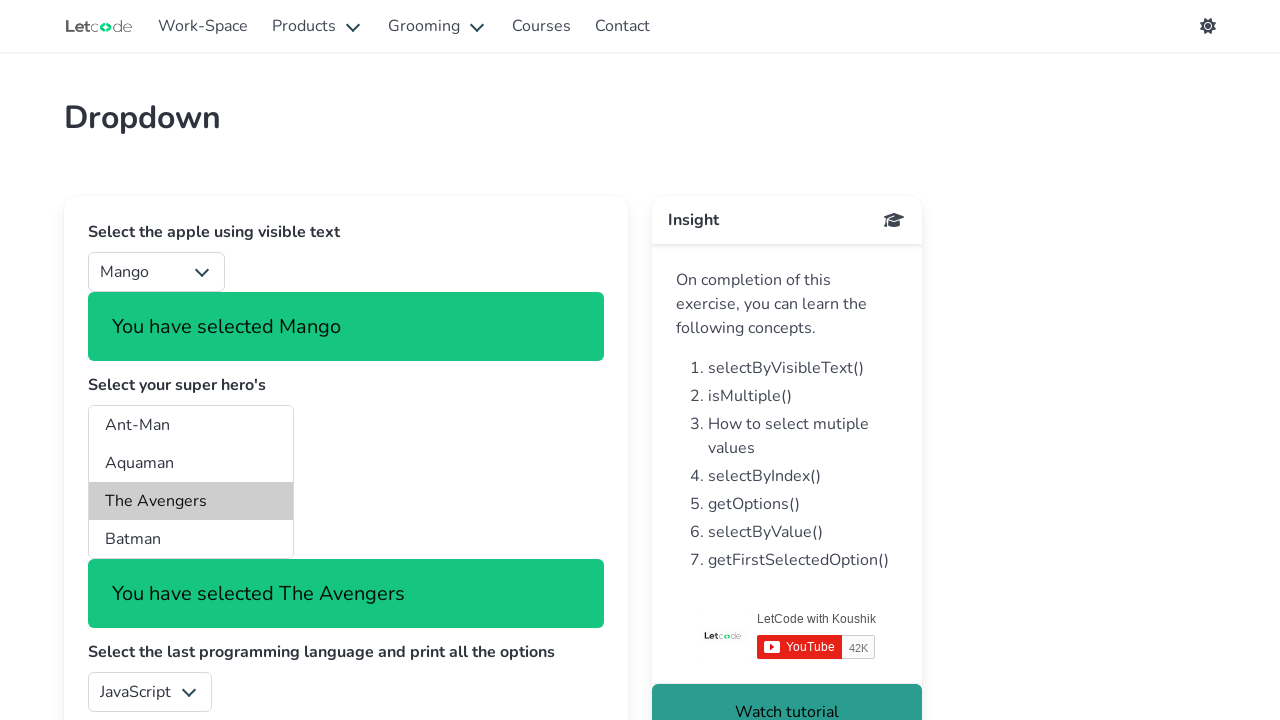

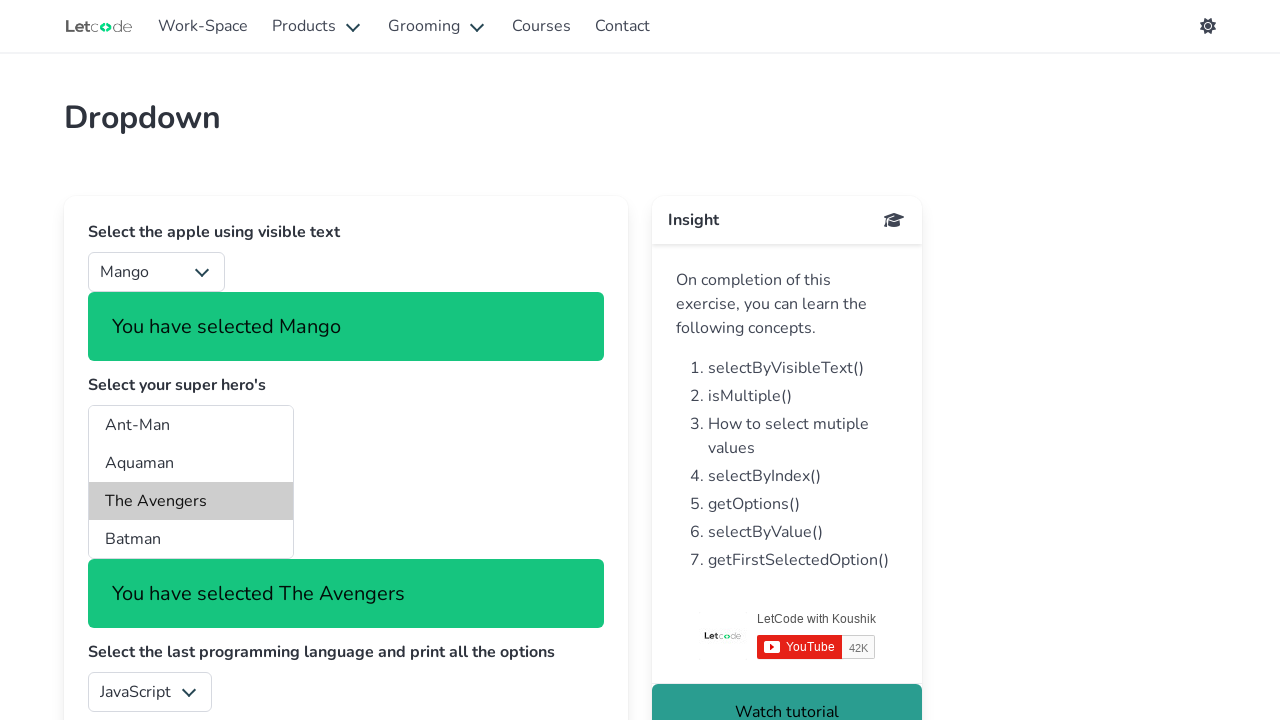